Navigates to Best Buy website and clicks on a navigation menu item (the 5th item in the main navigation)

Starting URL: https://www.bestbuy.com

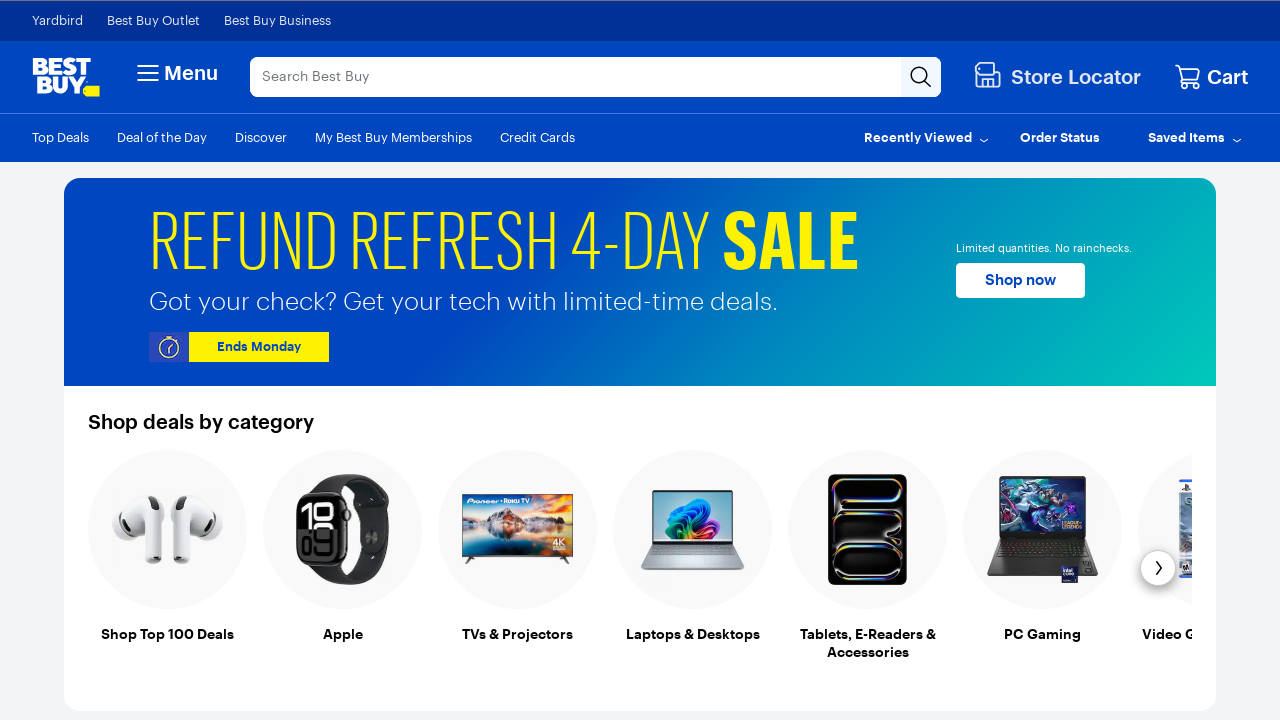

Set viewport to 1920x1080
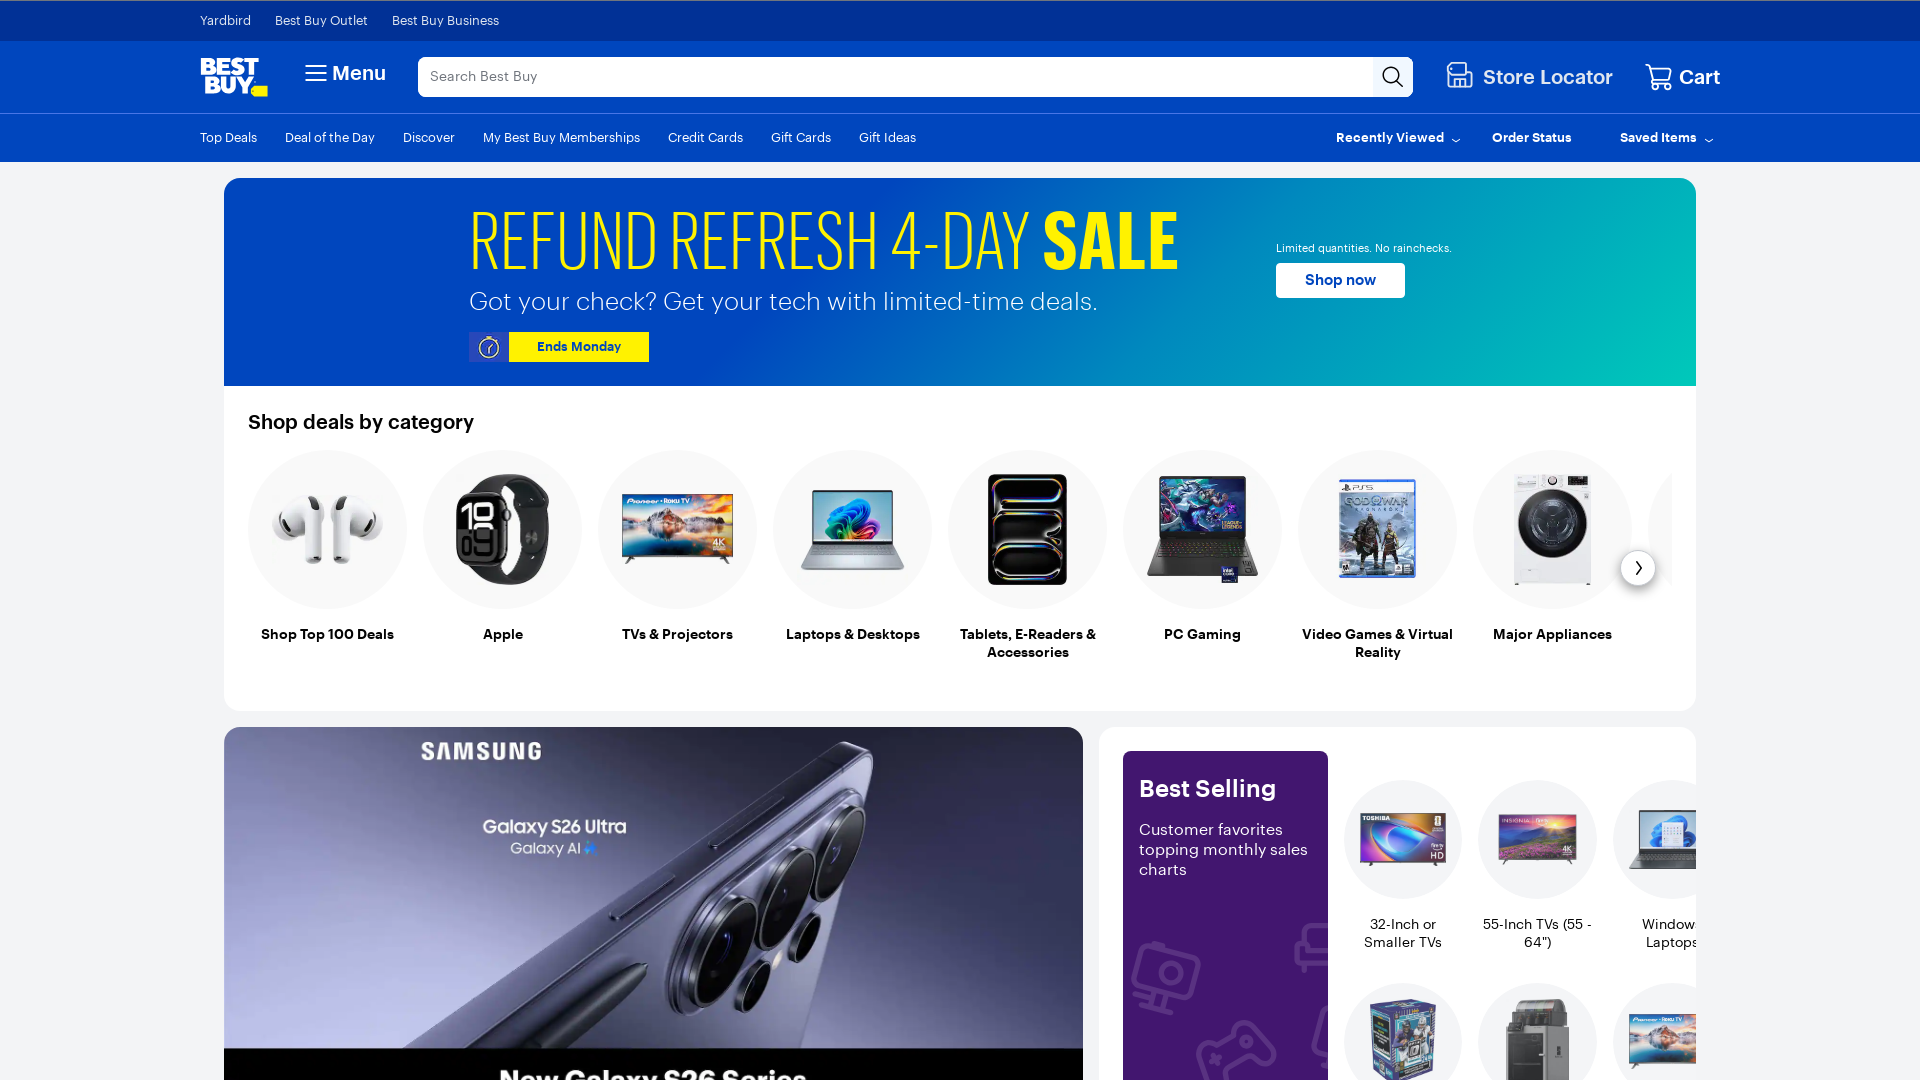

Navigated to Best Buy website
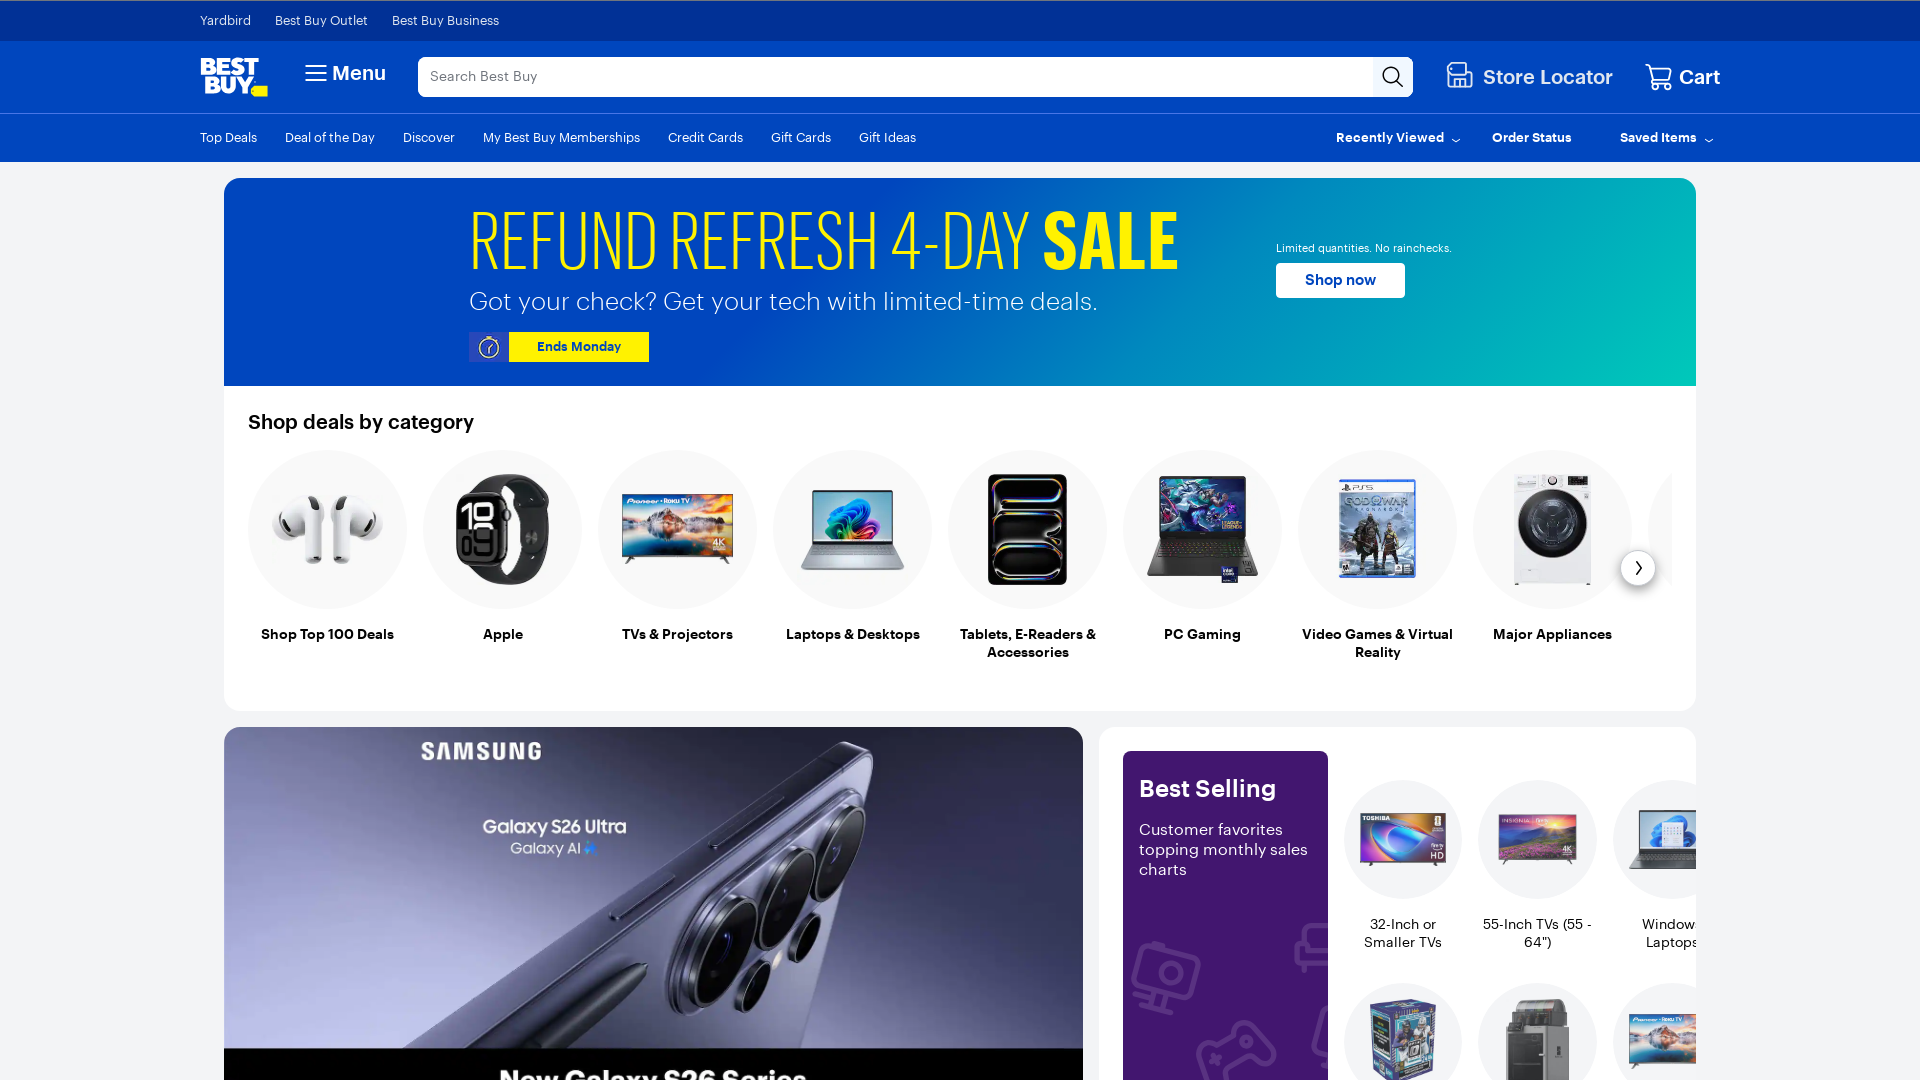

Clicked on the 5th navigation menu item at (706, 137) on xpath=//header//nav//ul/li[5]/a
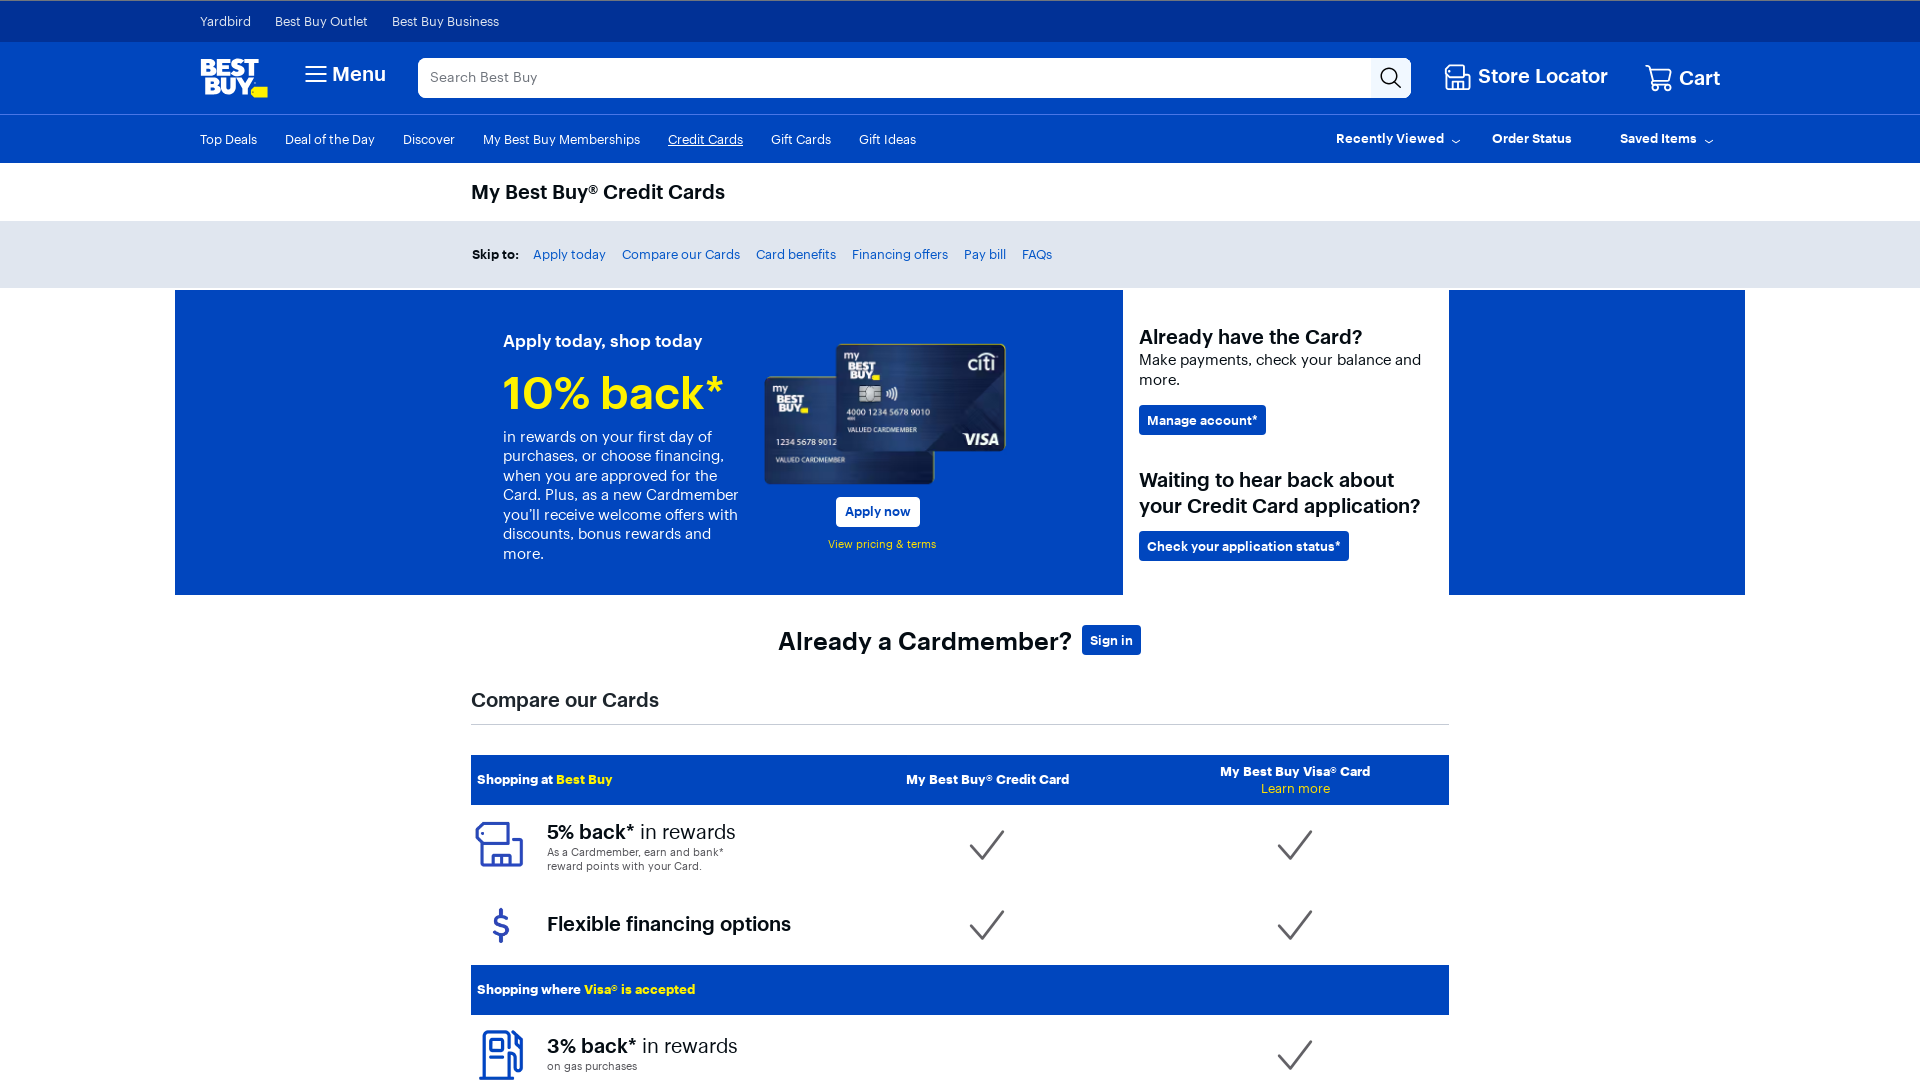

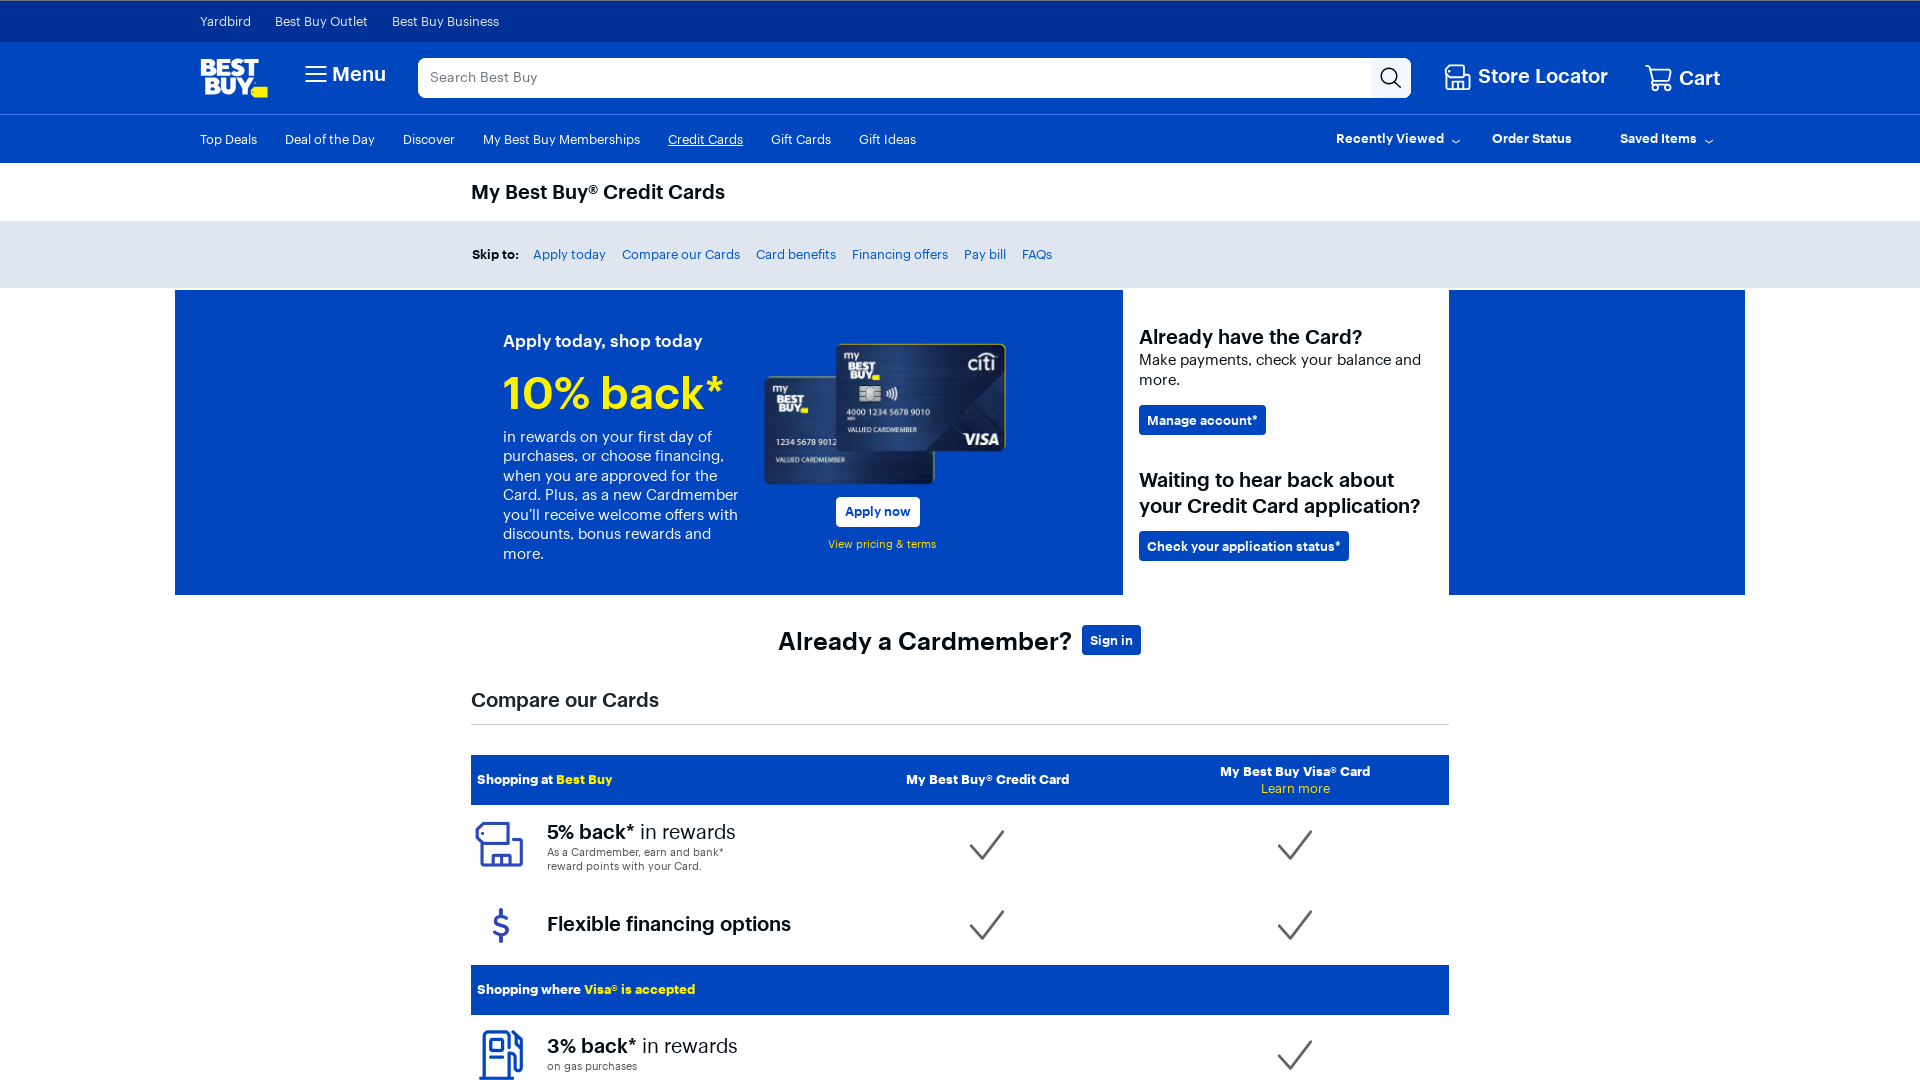